Simple test that navigates to the VCTC Pune website and waits for it to load

Starting URL: https://vctcpune.com/

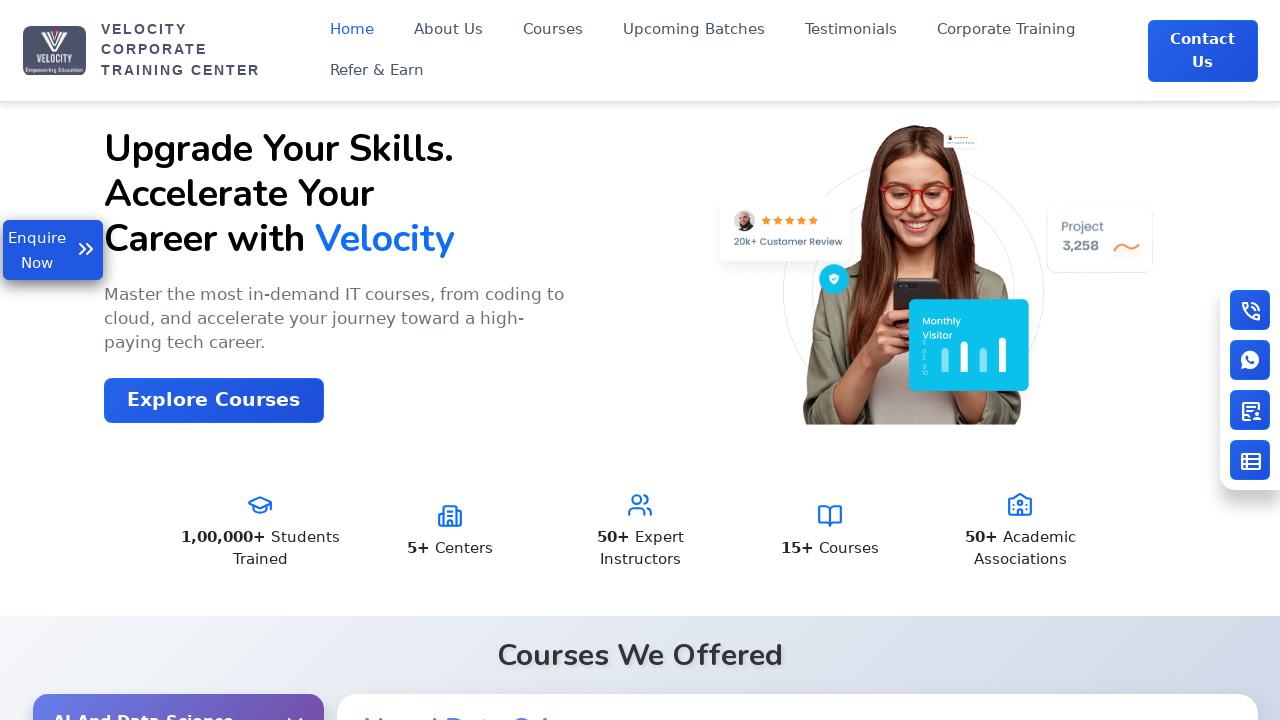

VCTC Pune website loaded and network idle
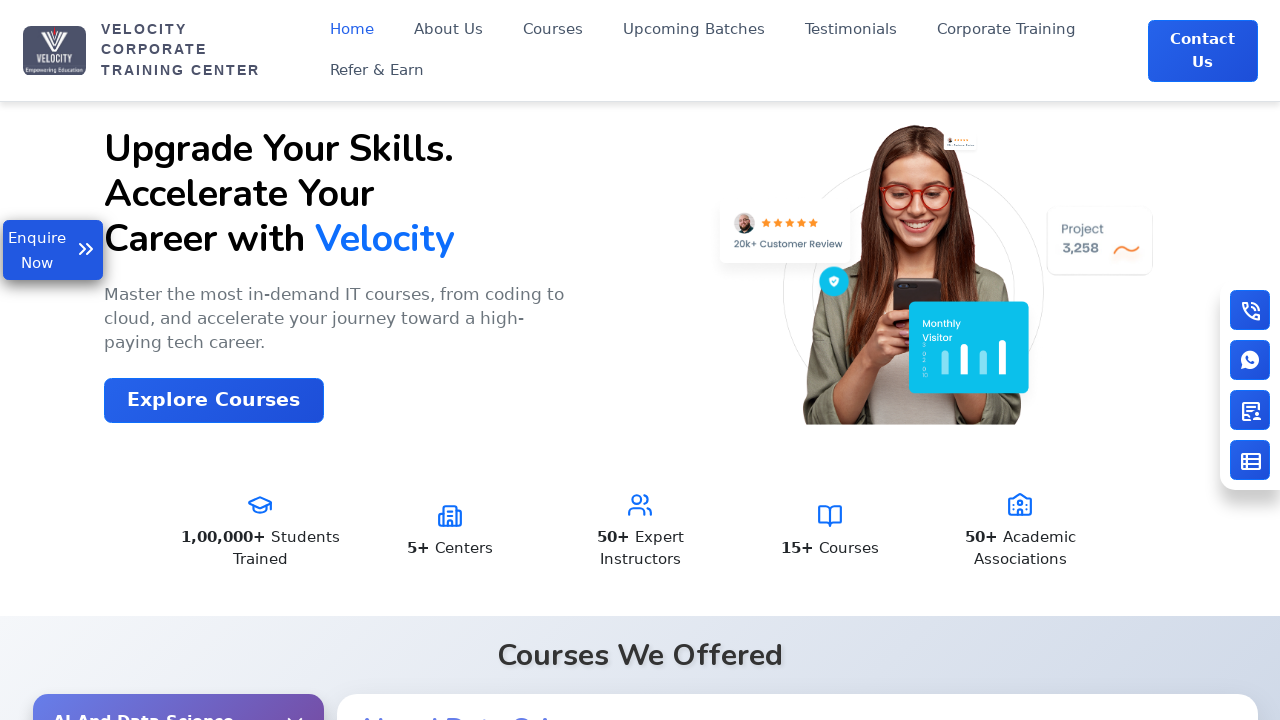

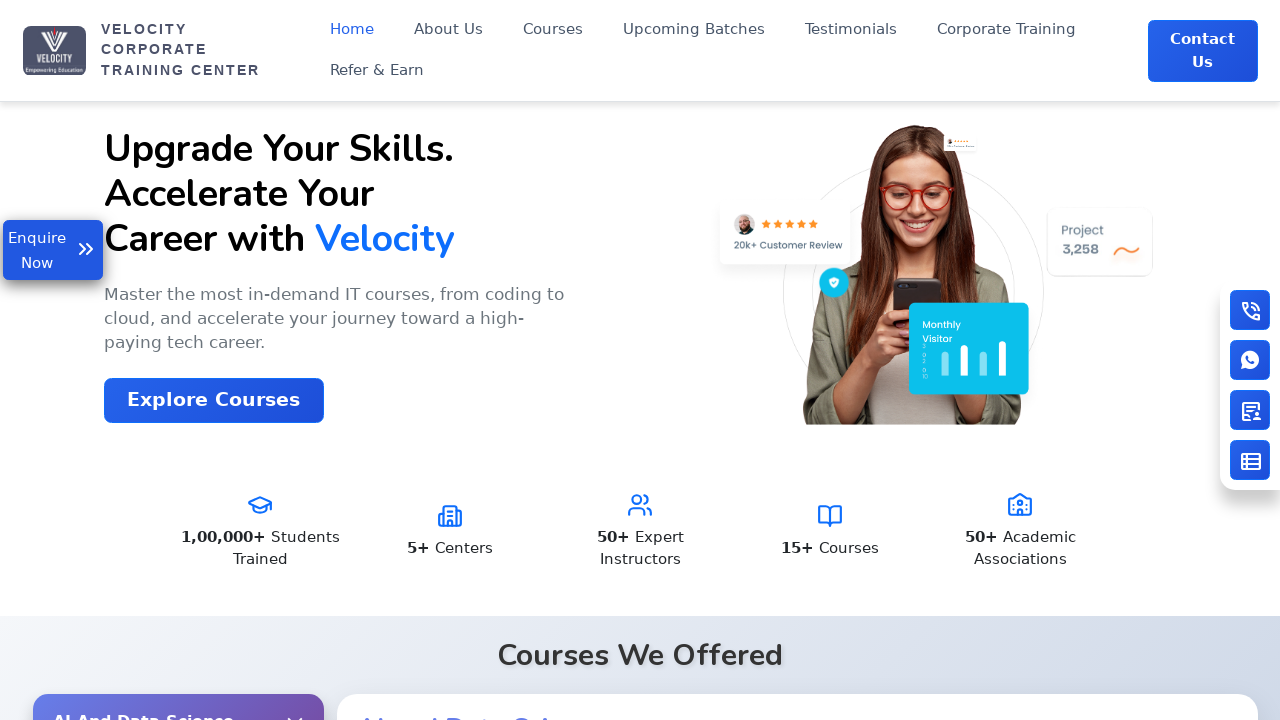